Tests JavaScript alert and confirm dialog handling by entering a name, triggering an alert popup and accepting it, then triggering a confirm popup and dismissing it.

Starting URL: https://rahulshettyacademy.com/AutomationPractice/

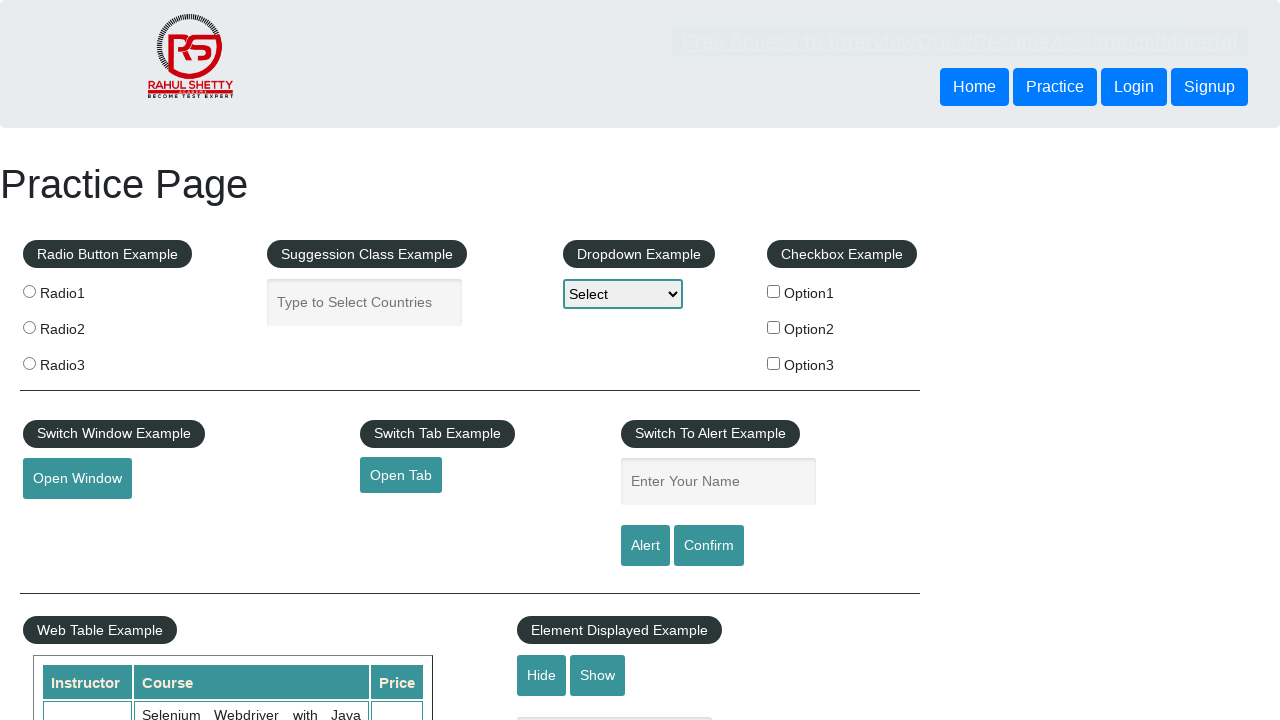

Filled name input field with 'Adwaita' on input[name='enter-name']
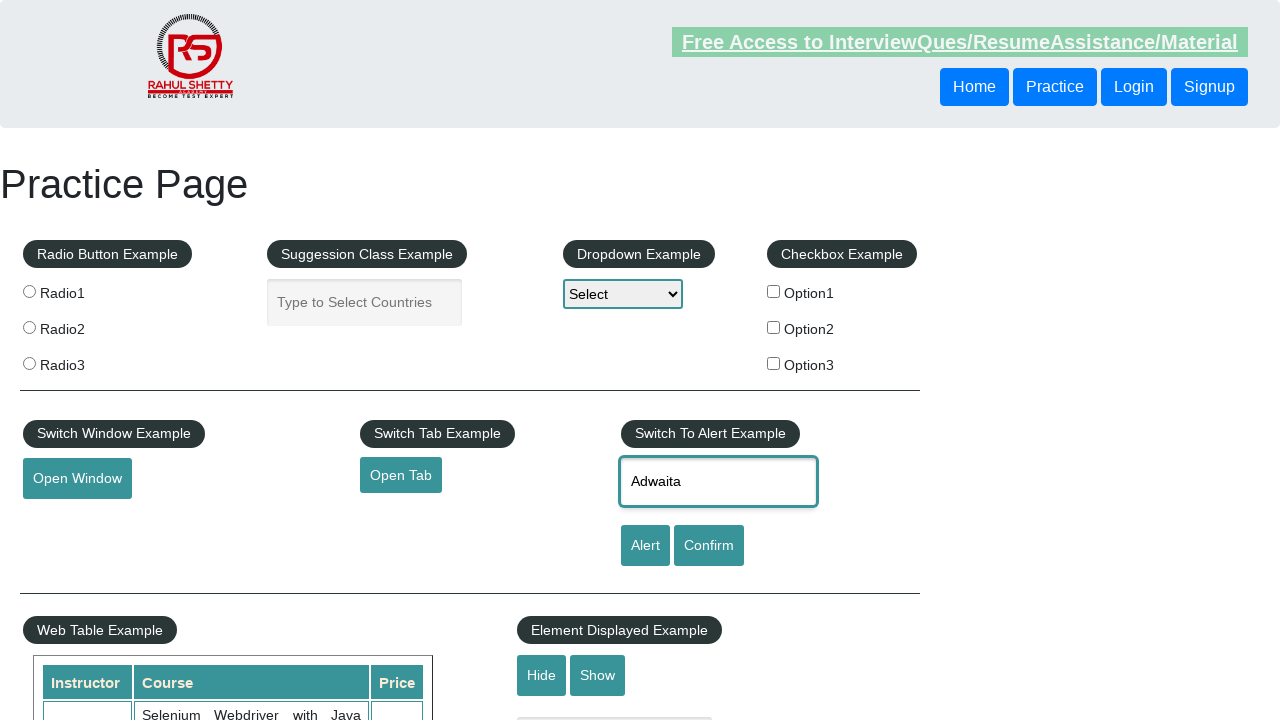

Clicked Alert button to trigger JavaScript alert at (645, 546) on input[value='Alert']
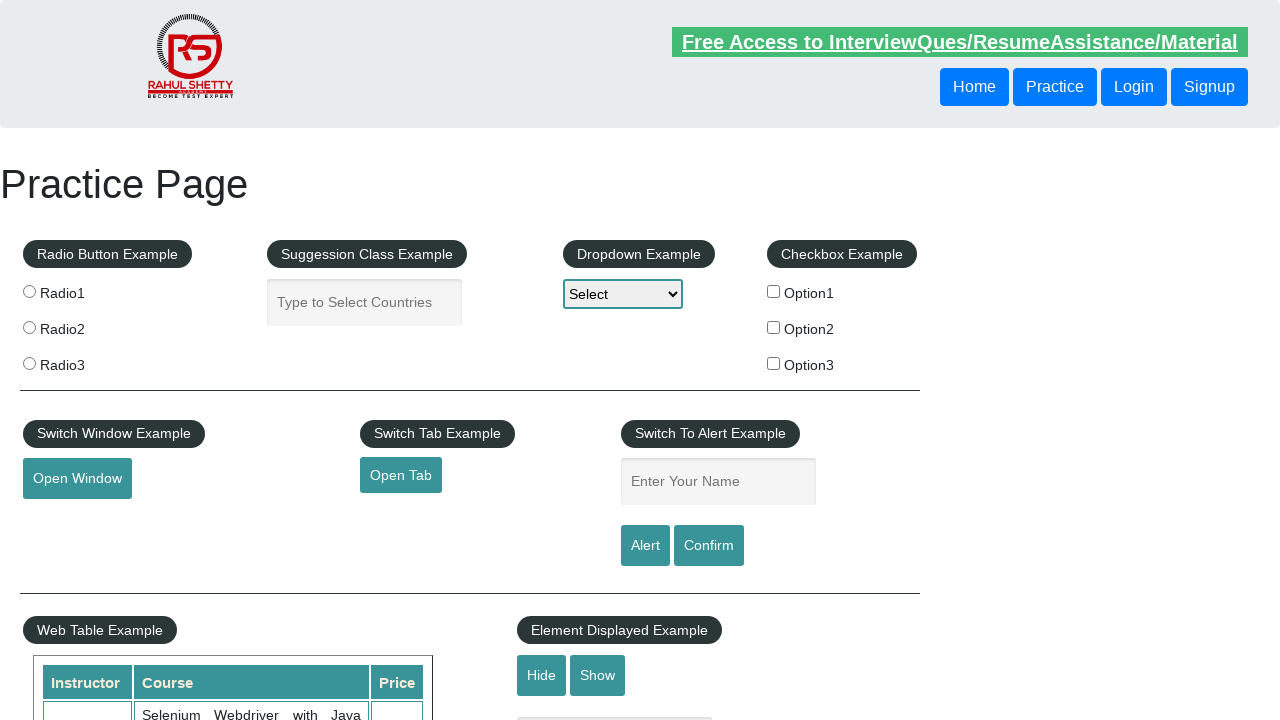

Set up dialog handler to accept alerts
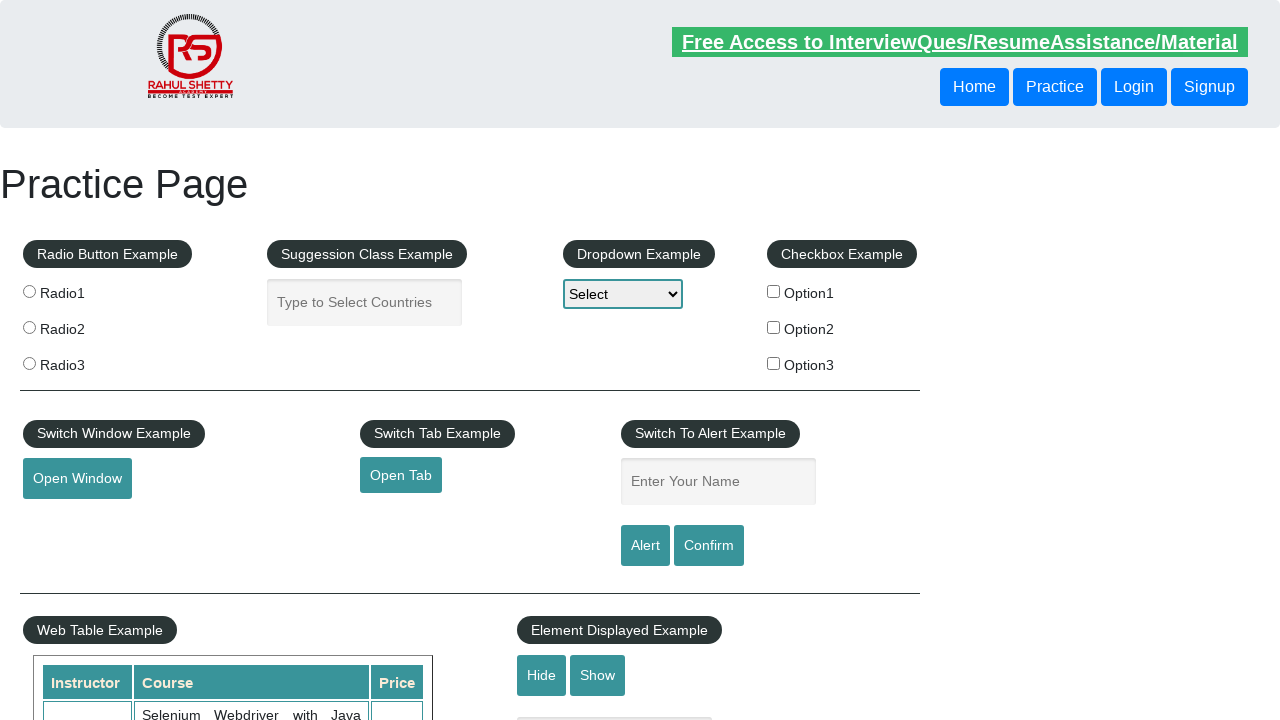

Filled name input field again with 'Adwaita' on input[name='enter-name']
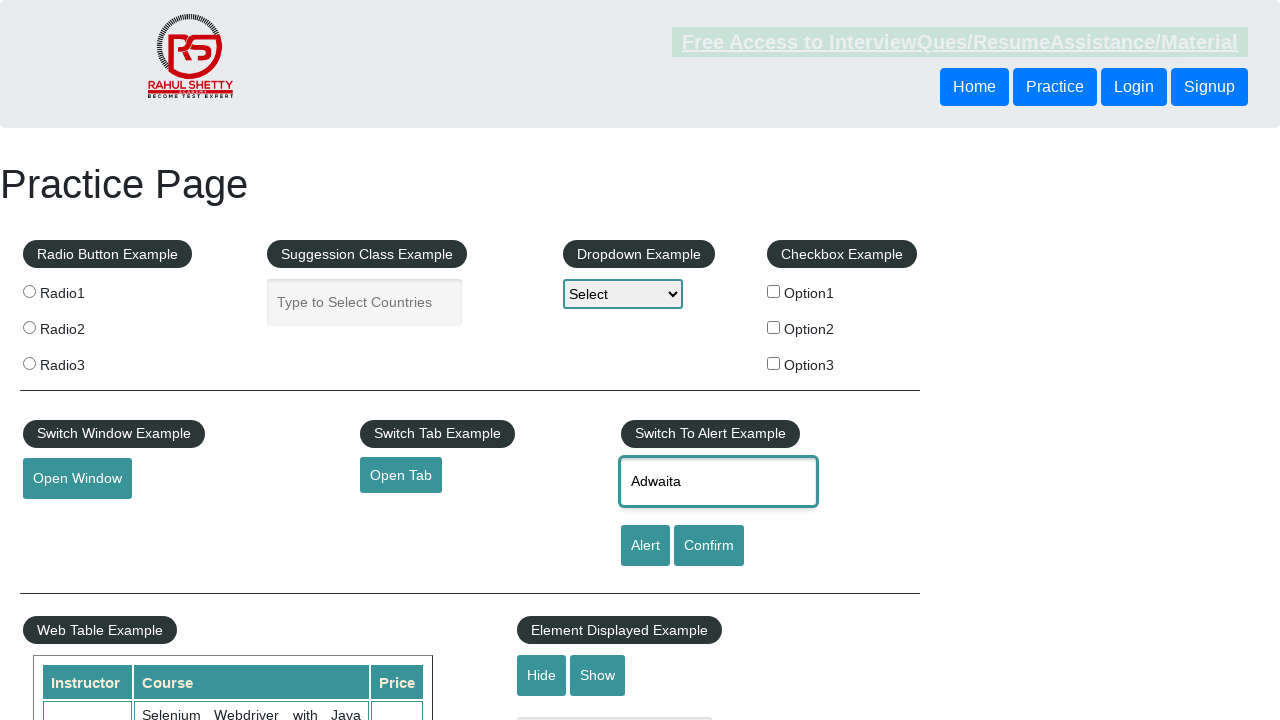

Clicked Alert button to trigger alert with handler active at (645, 546) on input[value='Alert']
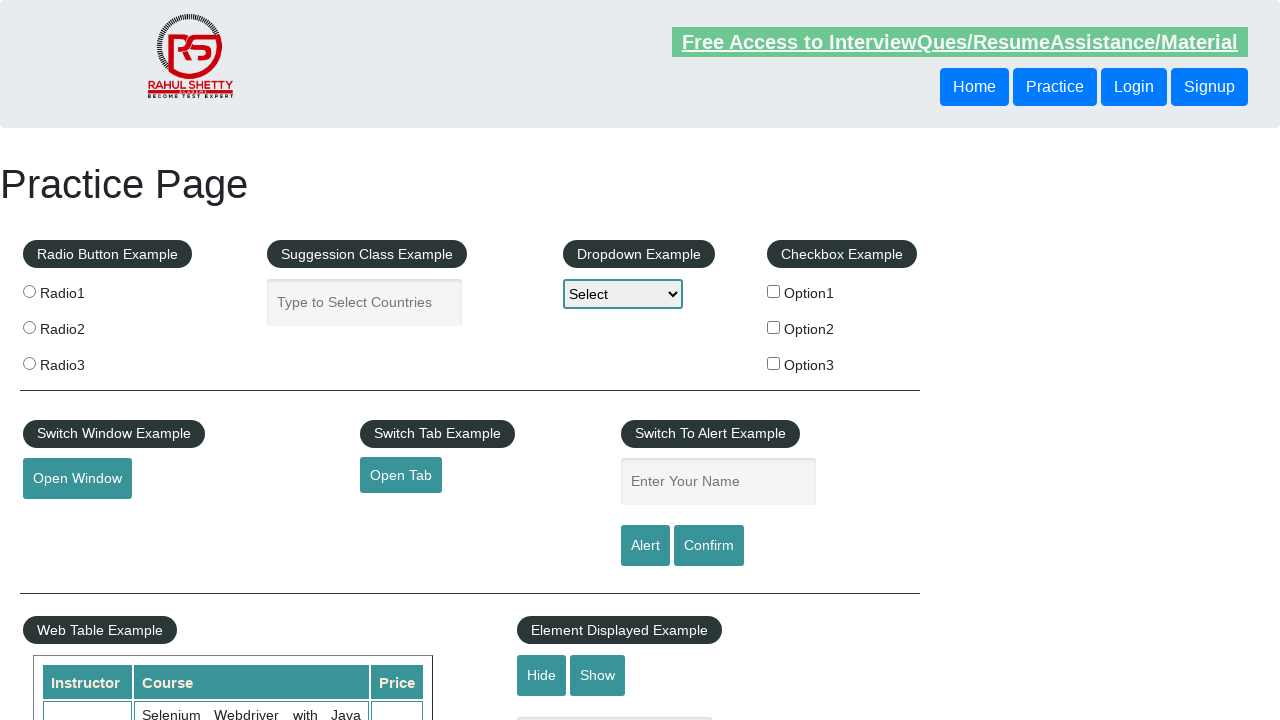

Waited for alert to be handled and dismissed
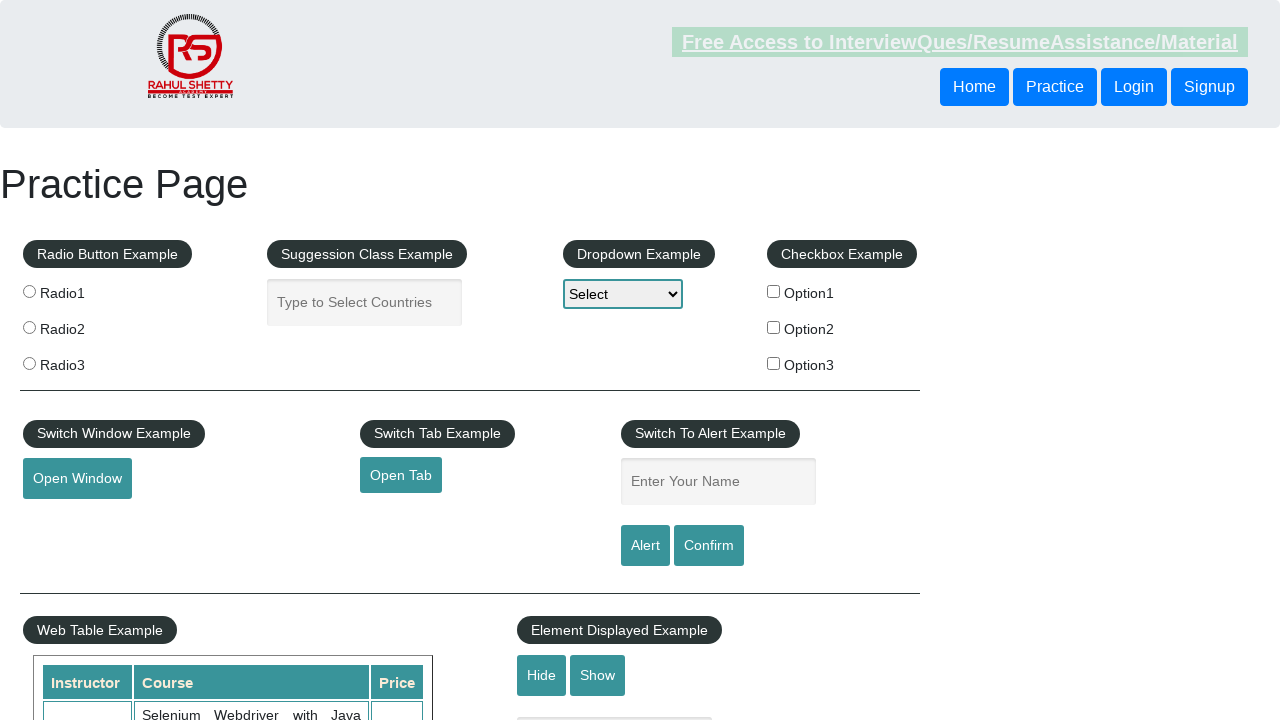

Filled name input field with 'Adwaita Thorat' for confirm test on input[name='enter-name']
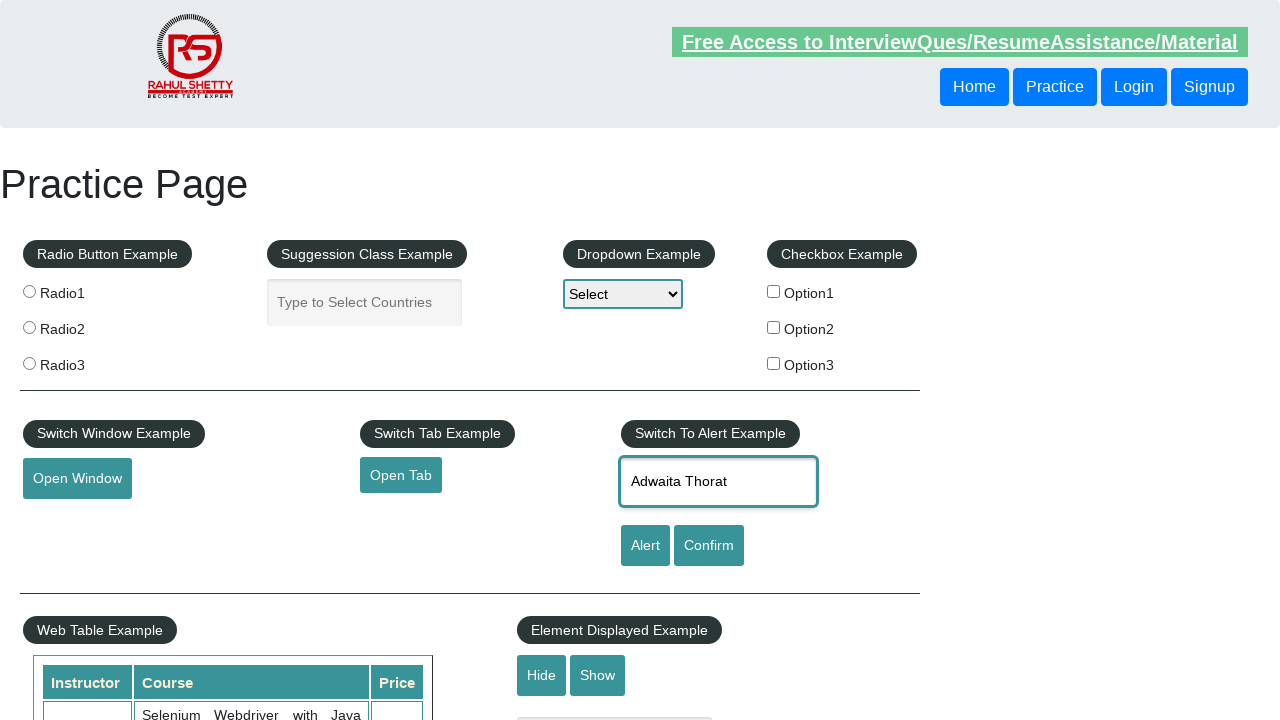

Set up dialog handler to dismiss confirm dialogs
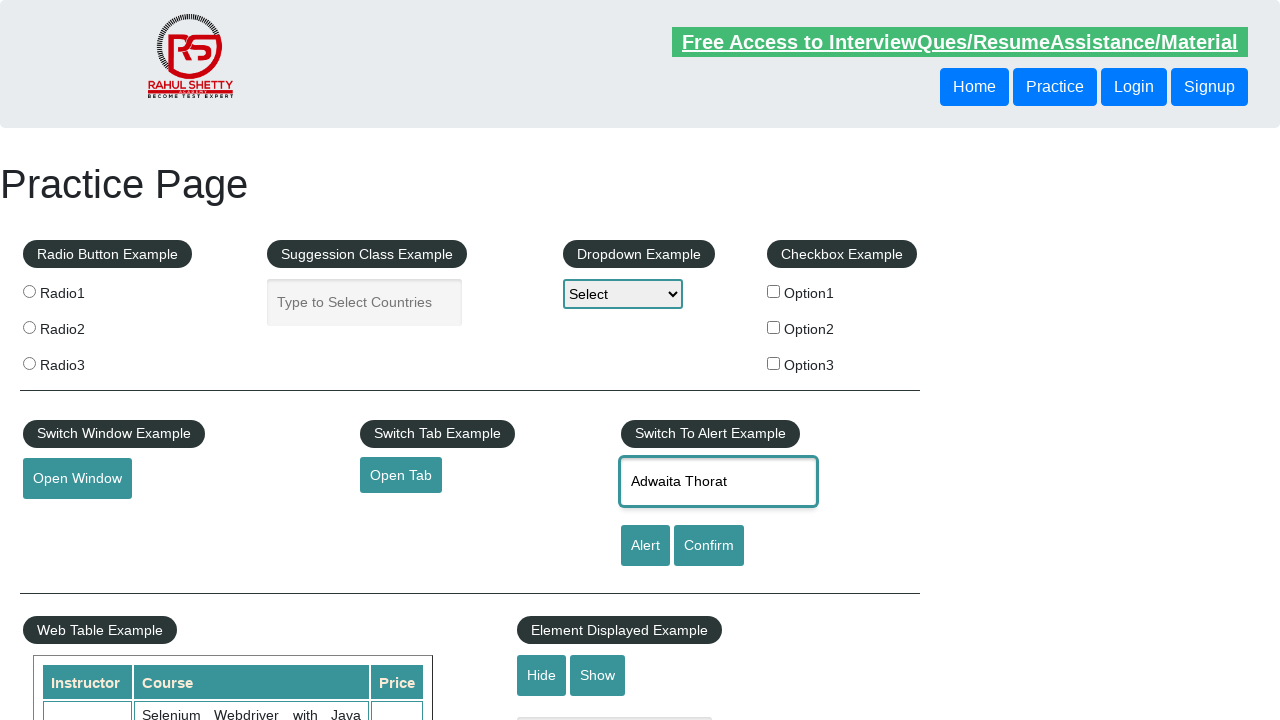

Clicked Confirm button to trigger JavaScript confirm dialog at (709, 546) on #confirmbtn
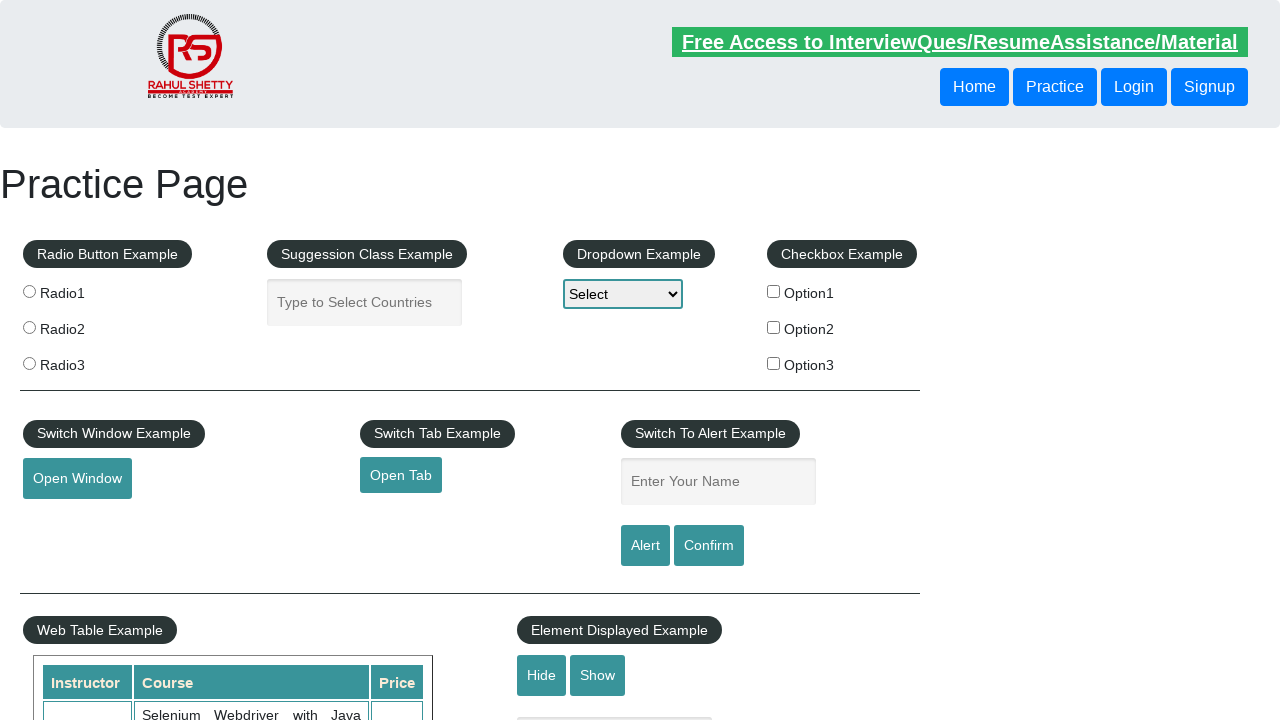

Waited for confirm dialog to be handled and dismissed
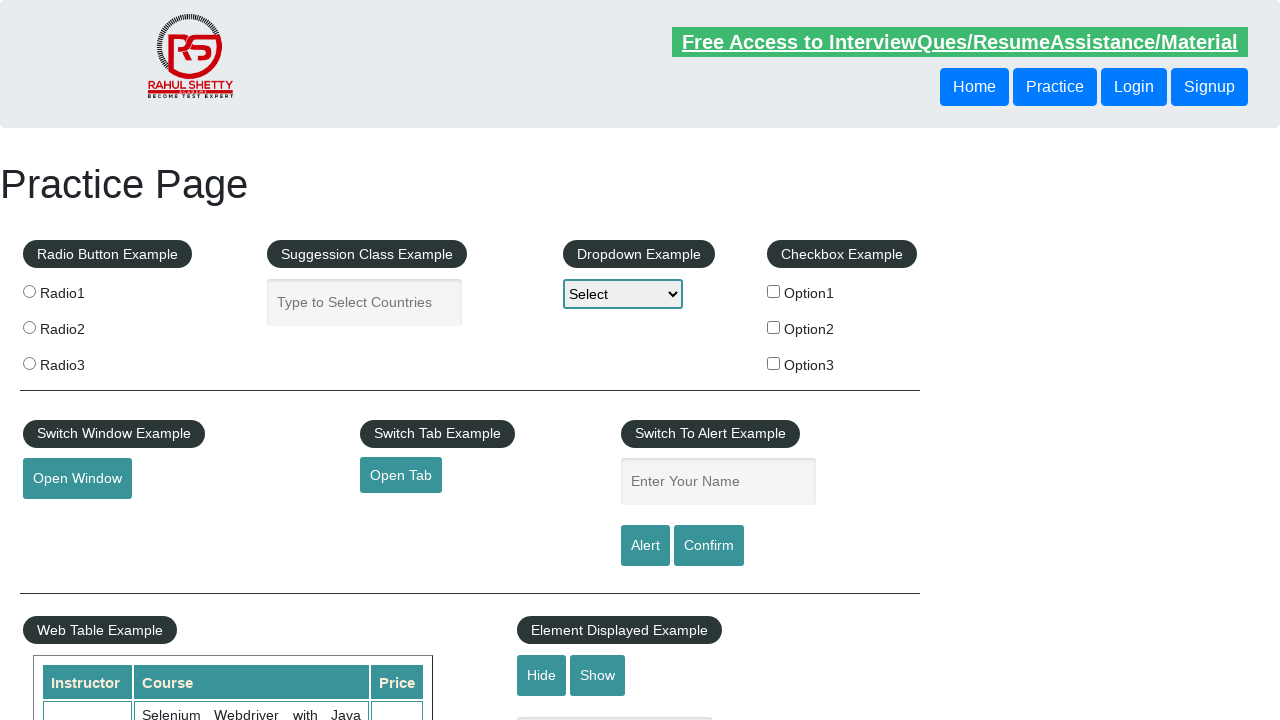

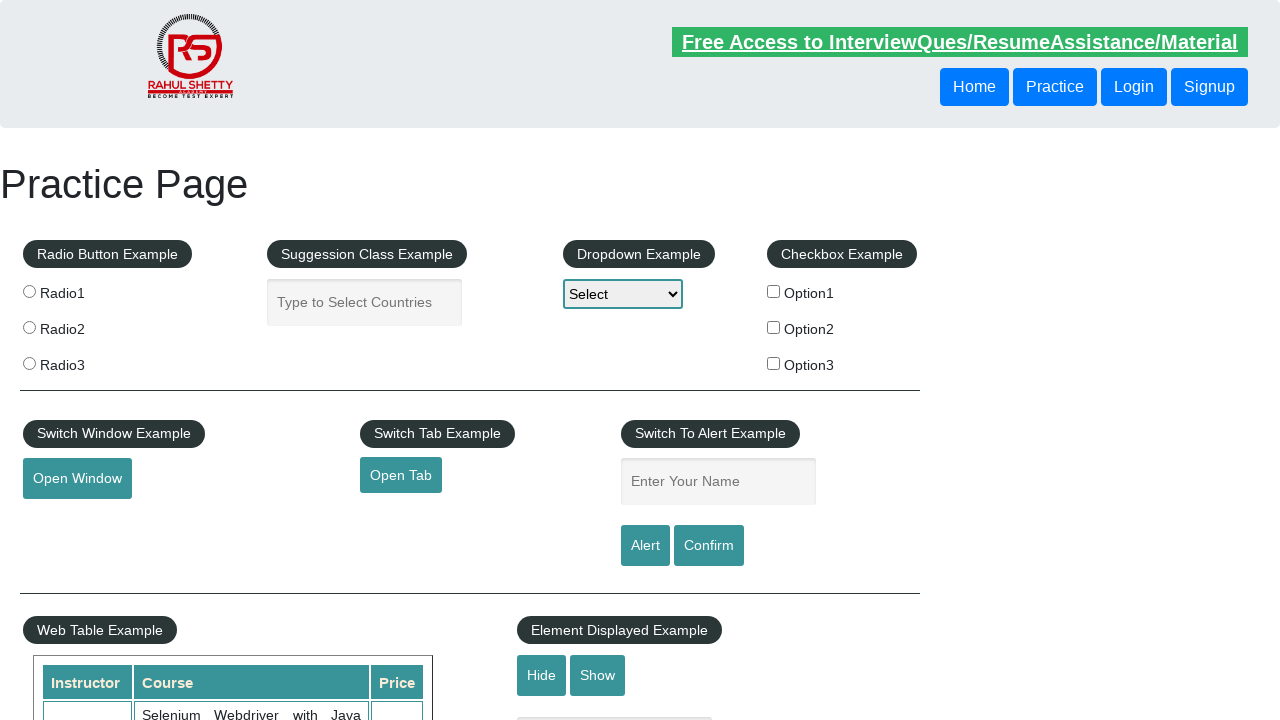